Navigates to the Cartier luxury brand homepage and waits for the page to fully load

Starting URL: https://www.cartier.com/

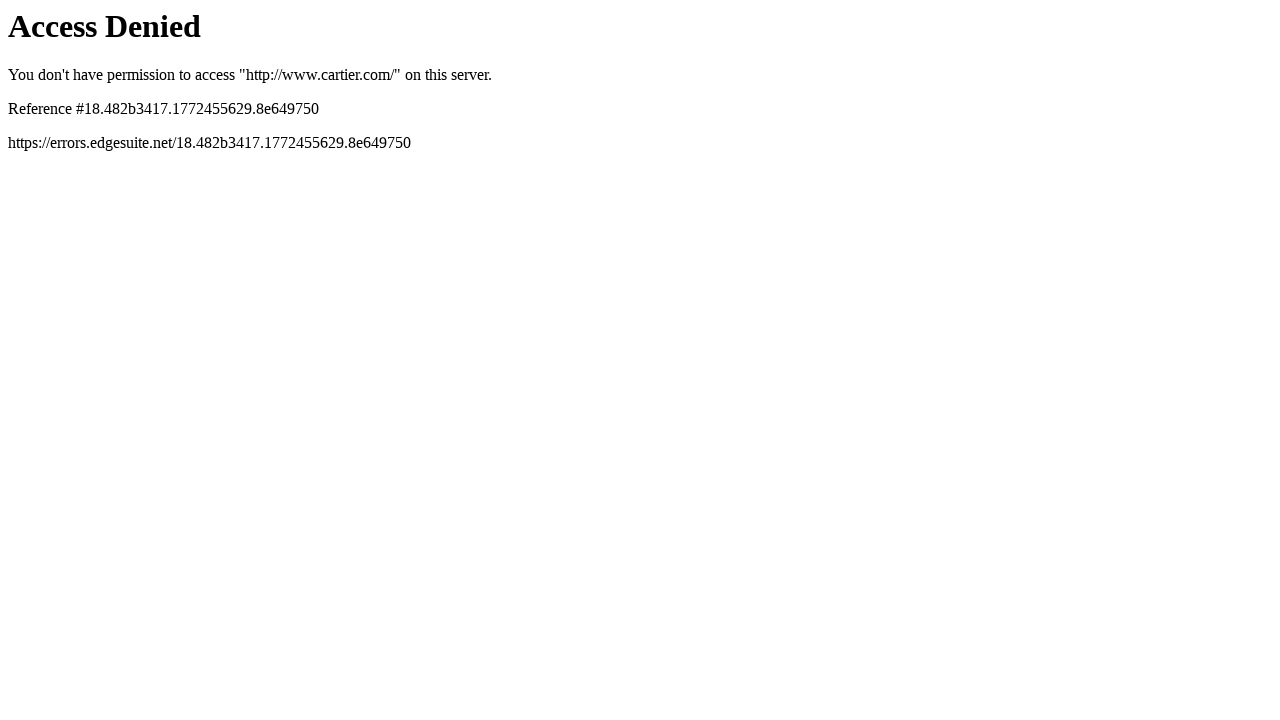

Navigated to Cartier luxury brand homepage
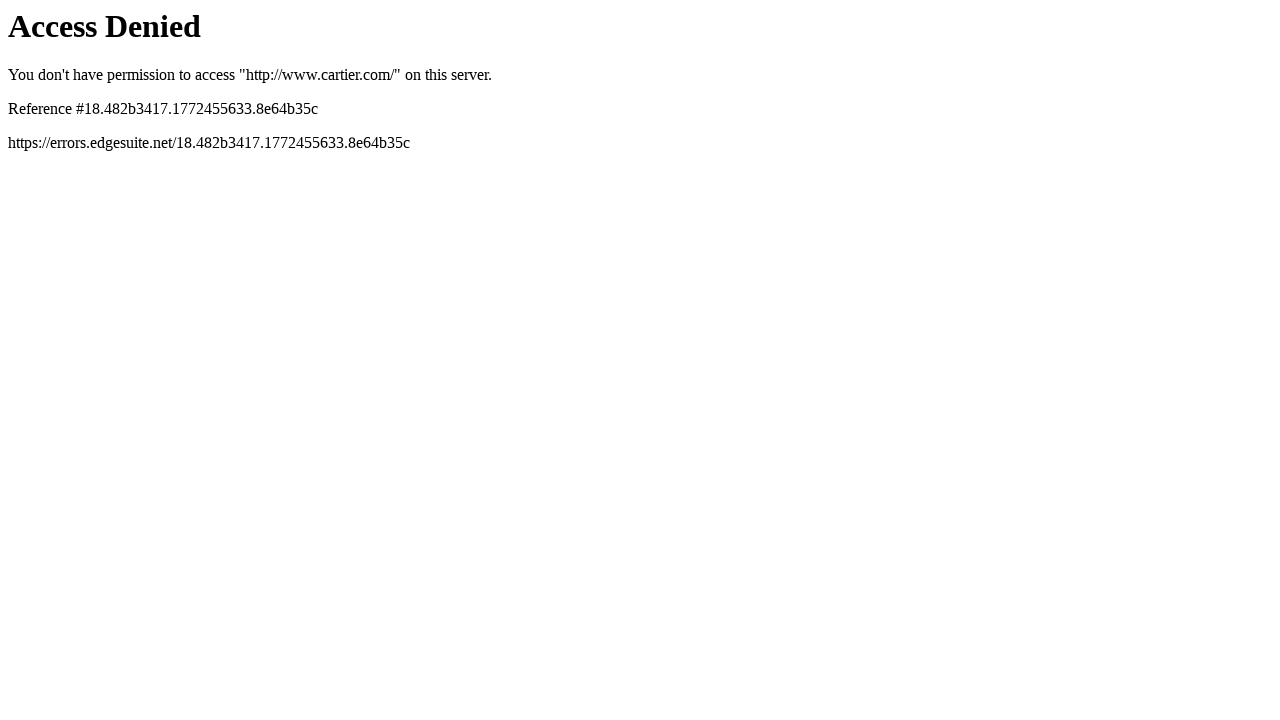

Page fully loaded - network idle state reached
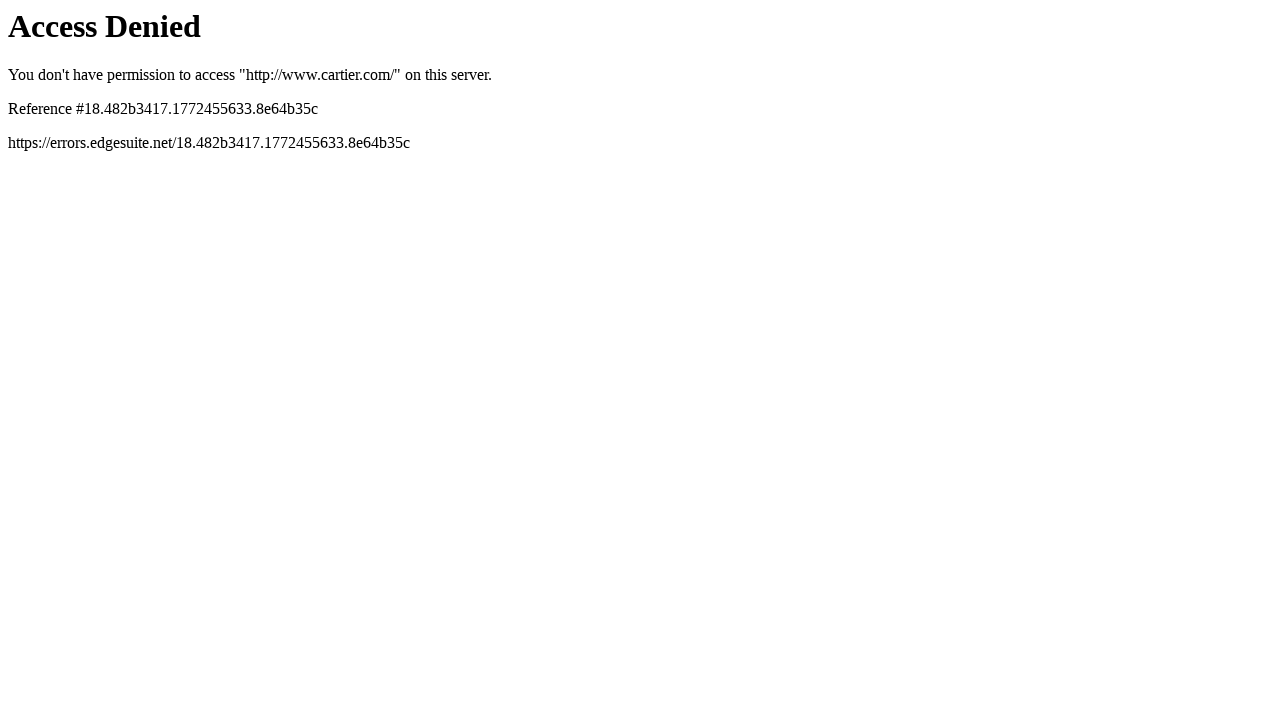

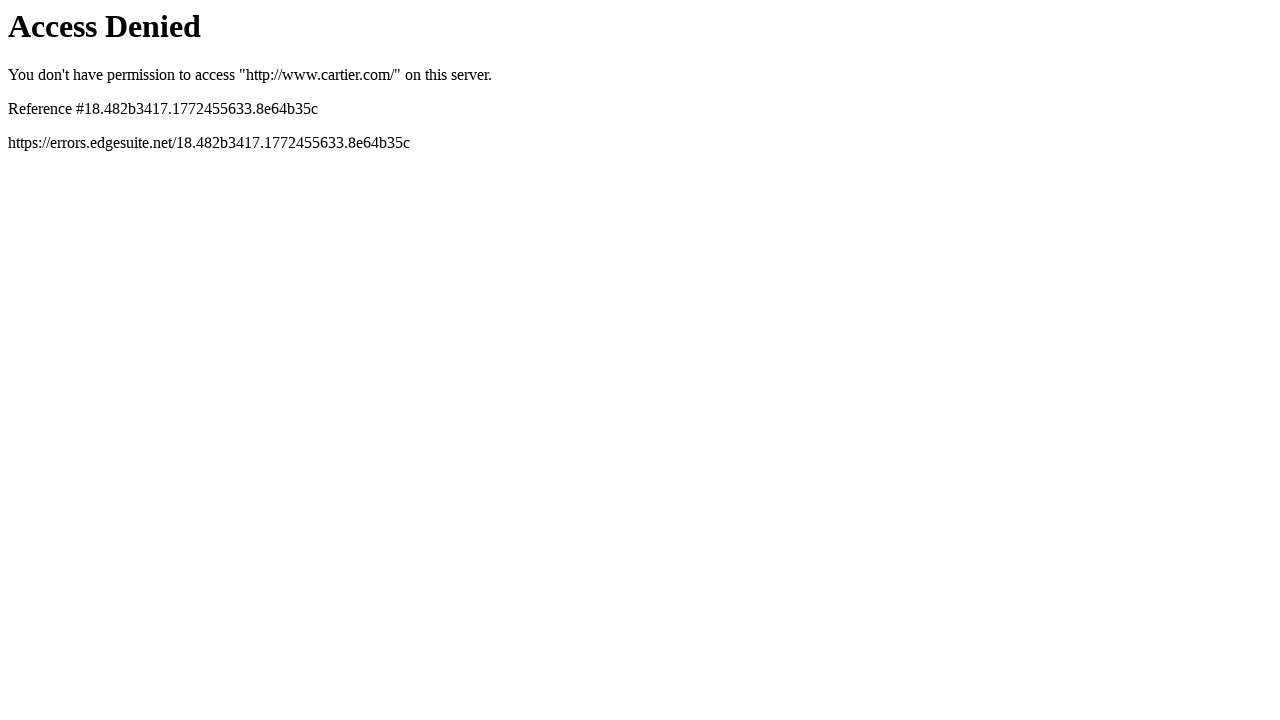